Tests e-commerce functionality by navigating to shop page, adding multiple items to cart, and verifying cart contents

Starting URL: http://jupiter.cloud.planittesting.com

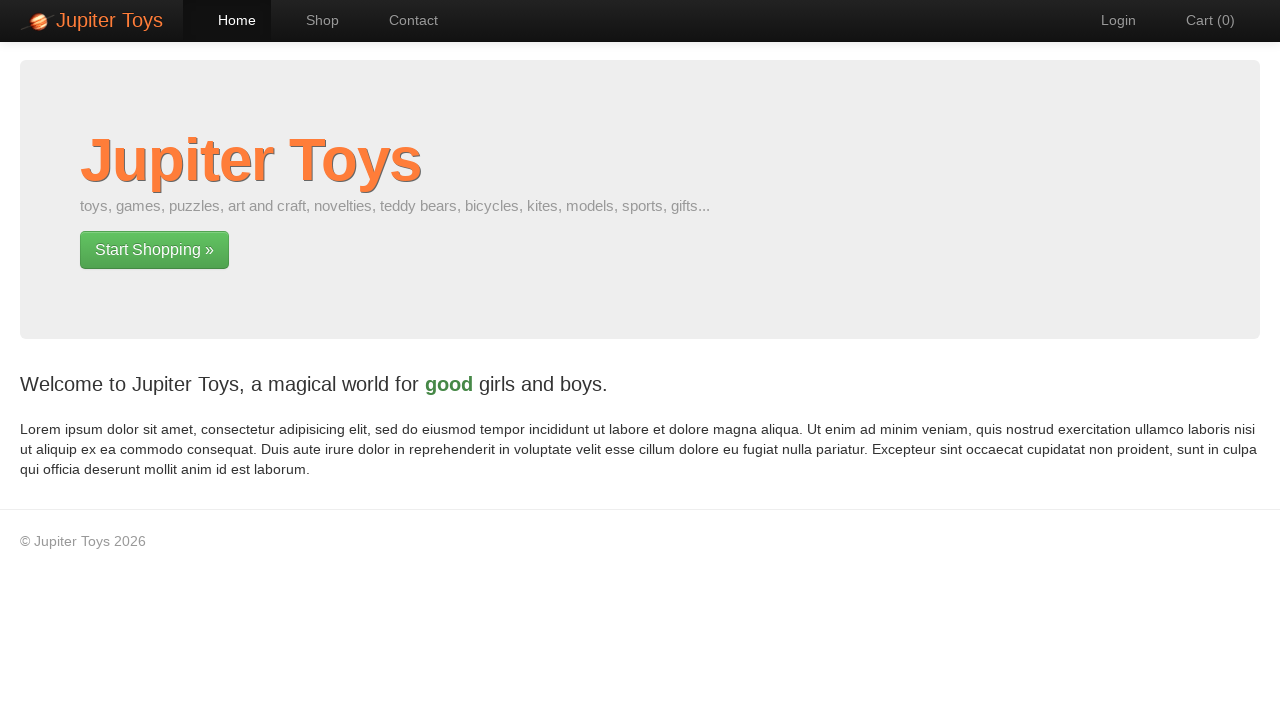

Clicked shop navigation button at (312, 20) on #nav-shop
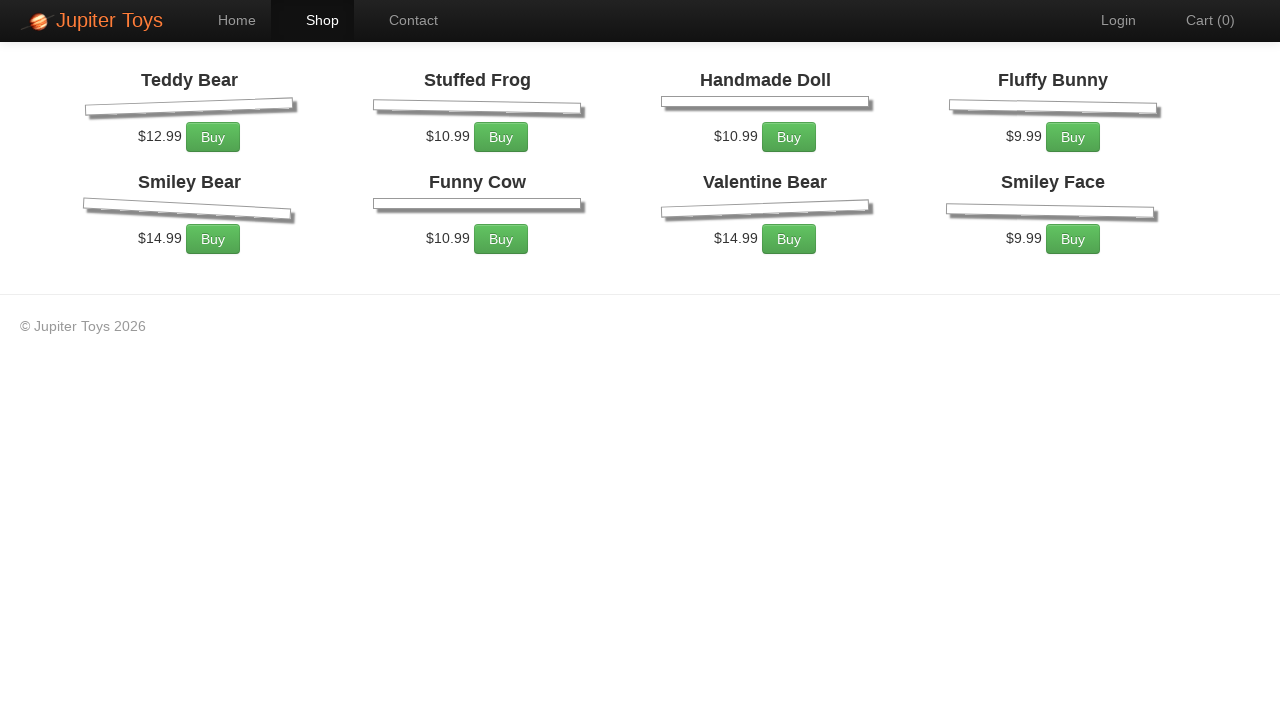

Products loaded on shop page
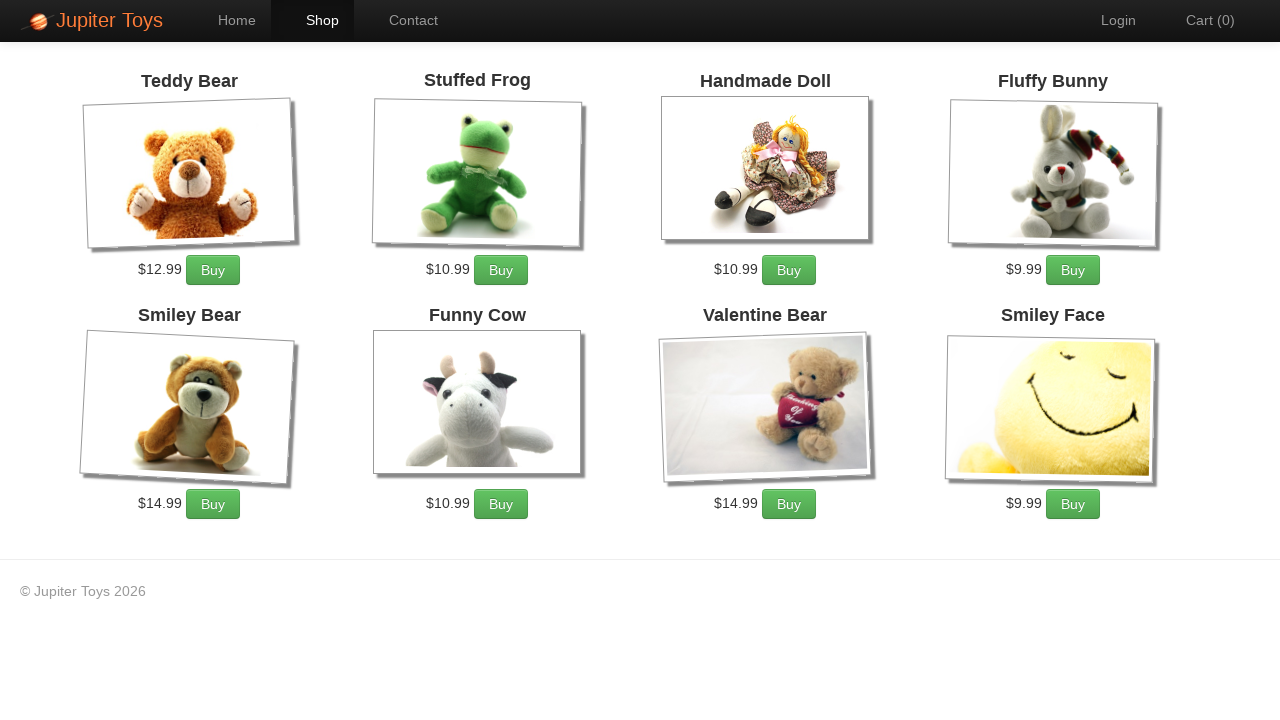

Added product at index 2 to cart (iteration 1/2) at (501, 270) on li:nth-of-type(2) .btn.btn-success
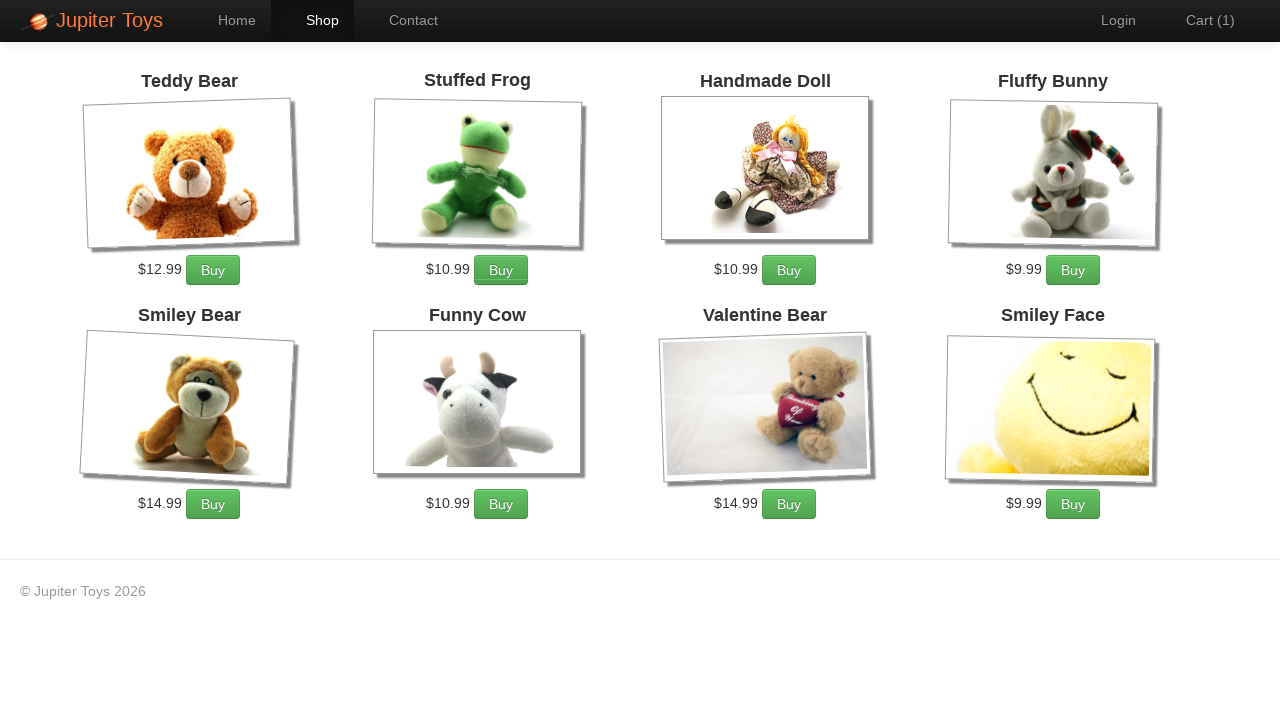

Added product at index 2 to cart (iteration 2/2) at (501, 270) on li:nth-of-type(2) .btn.btn-success
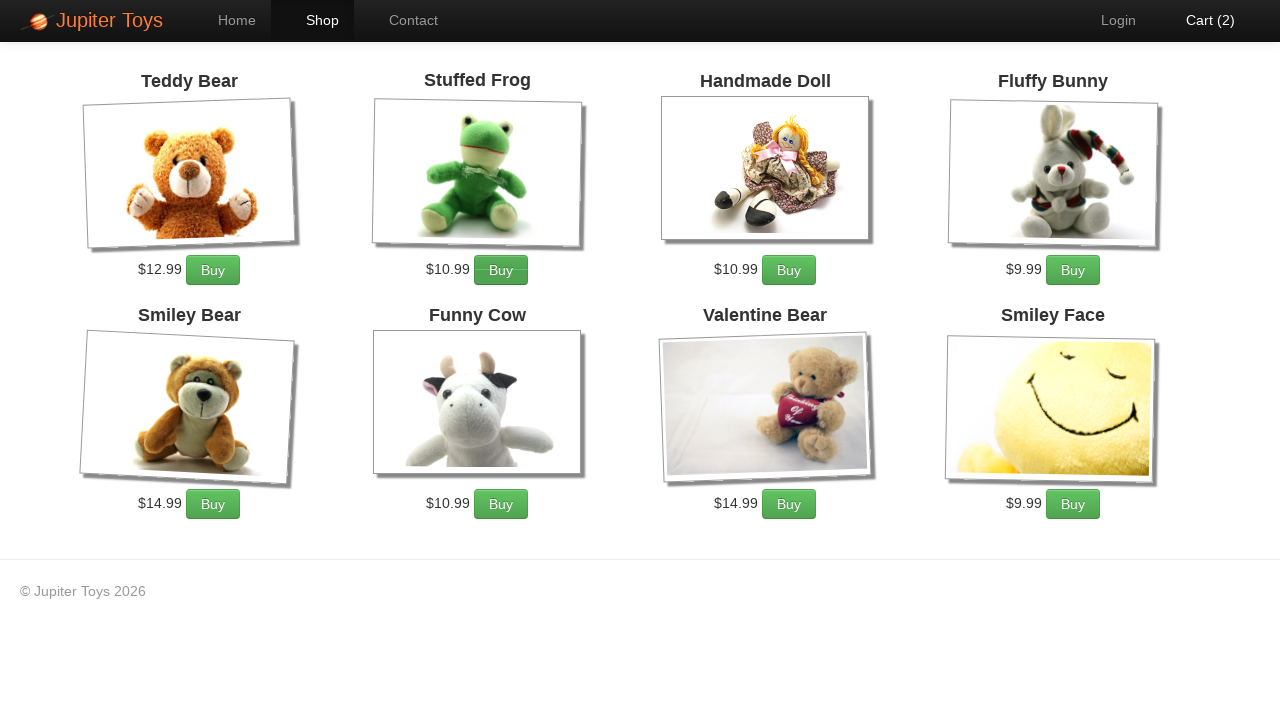

Added product at index 4 to cart at (1073, 270) on li:nth-of-type(4) .btn.btn-success
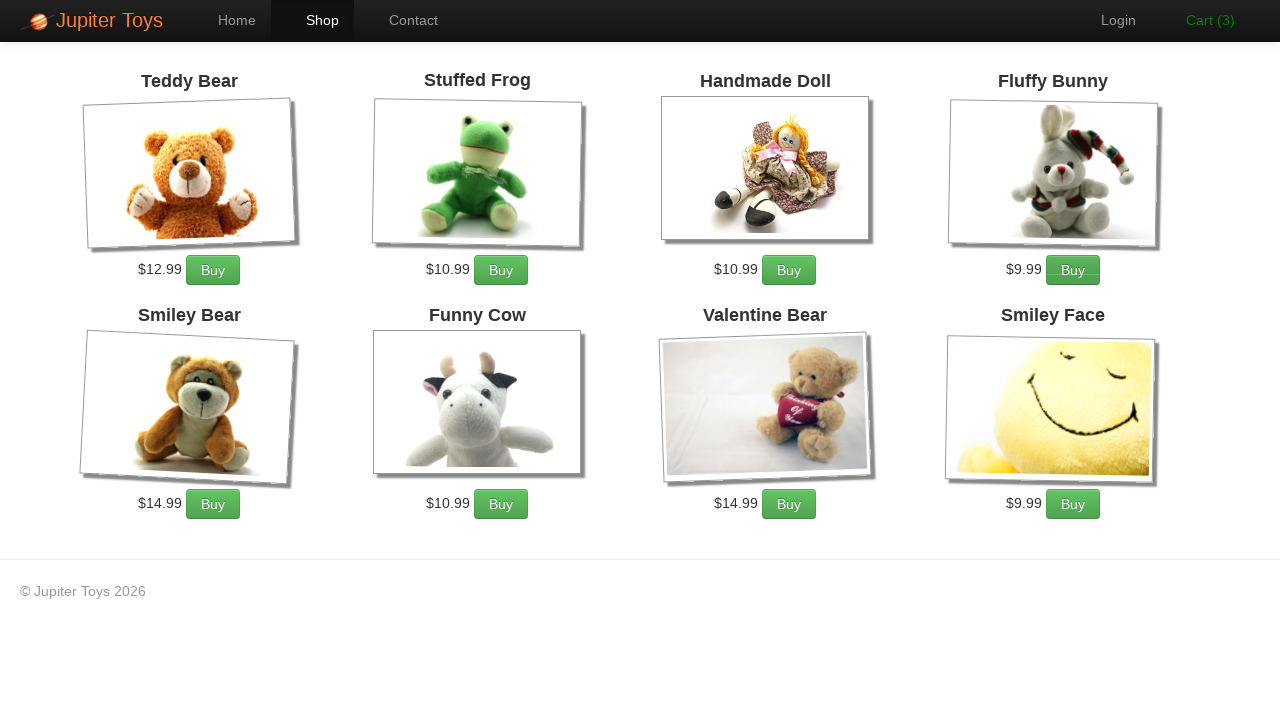

Clicked cart menu to view cart contents at (1226, 20) on .cart-count.ng-binding
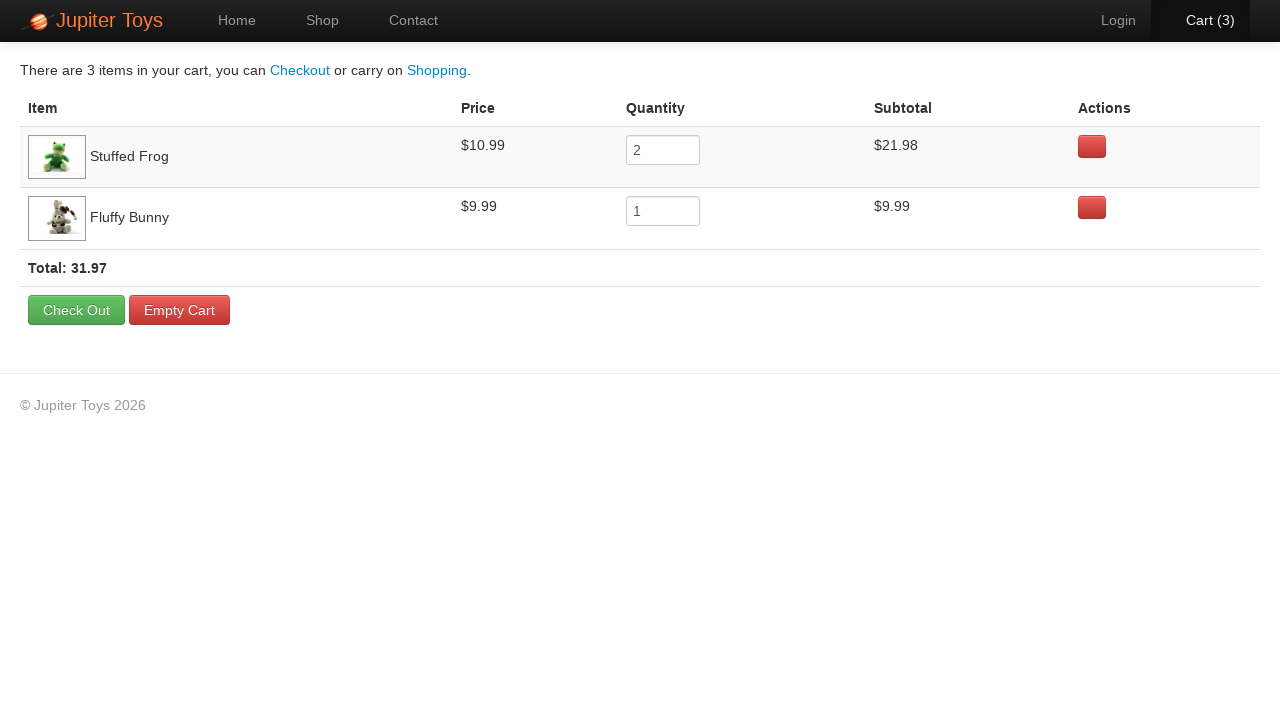

Cart page loaded with checkout button visible
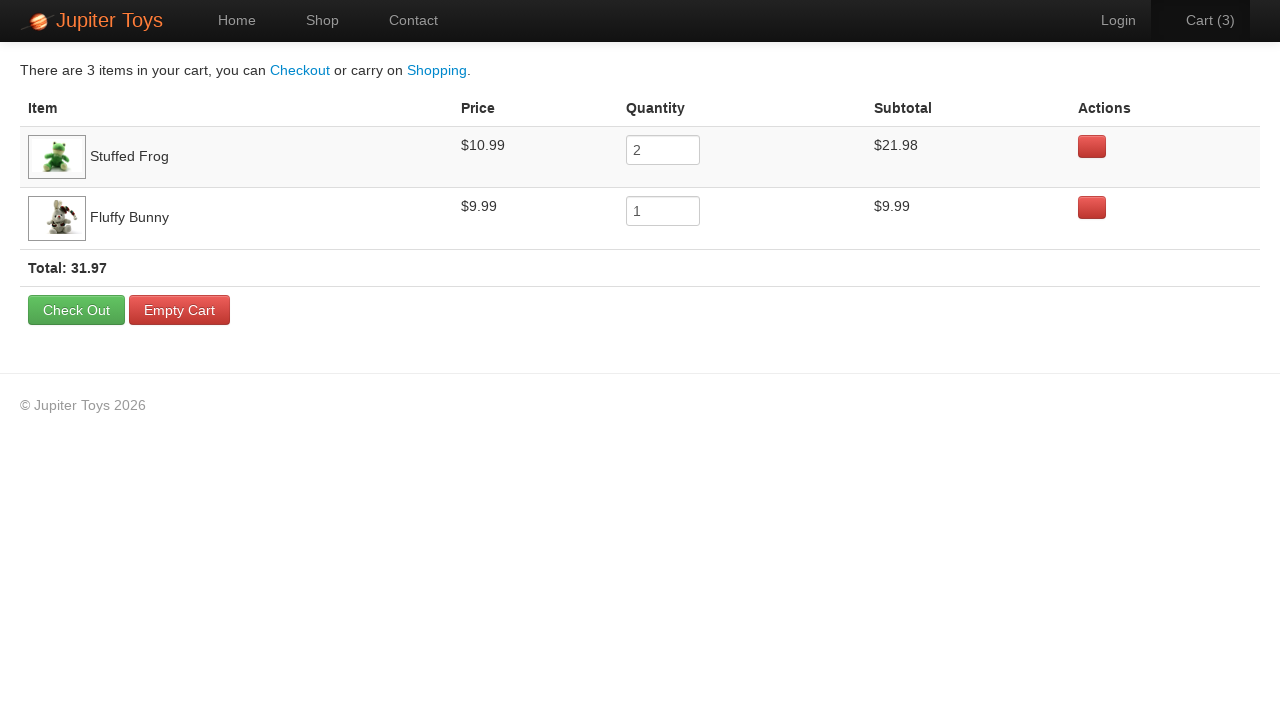

Cart message displayed
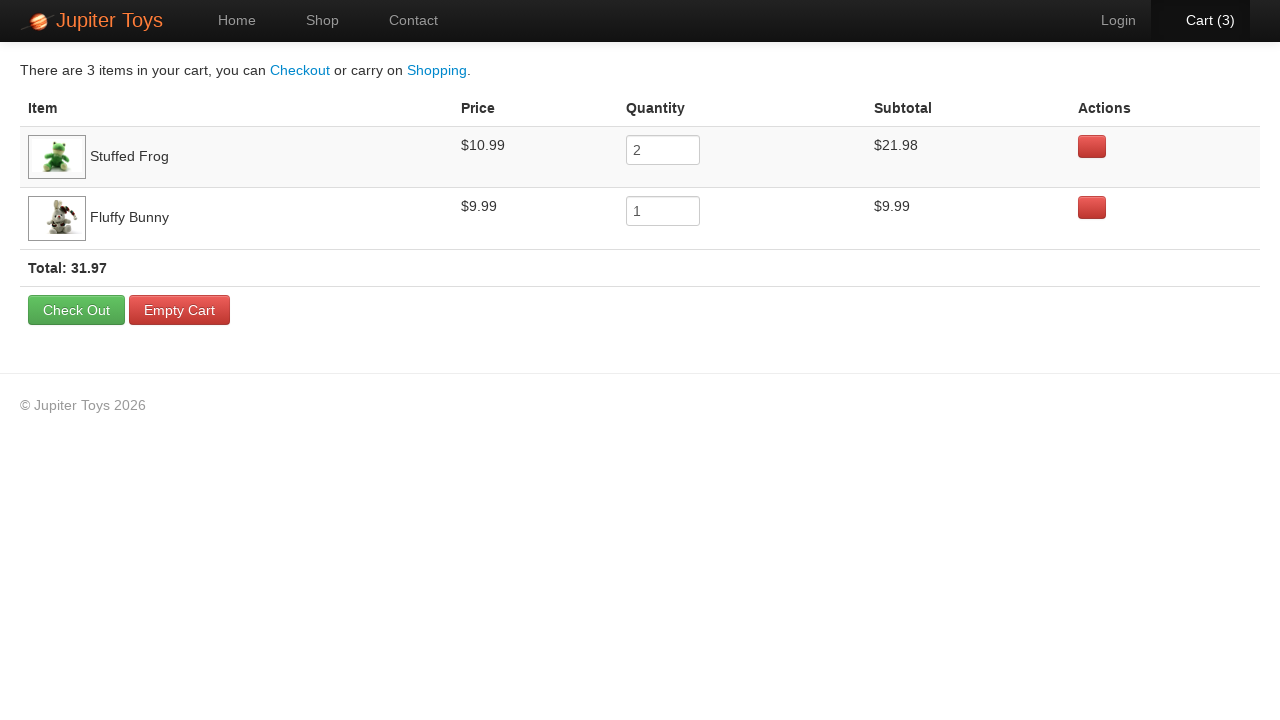

Cart table with product rows verified
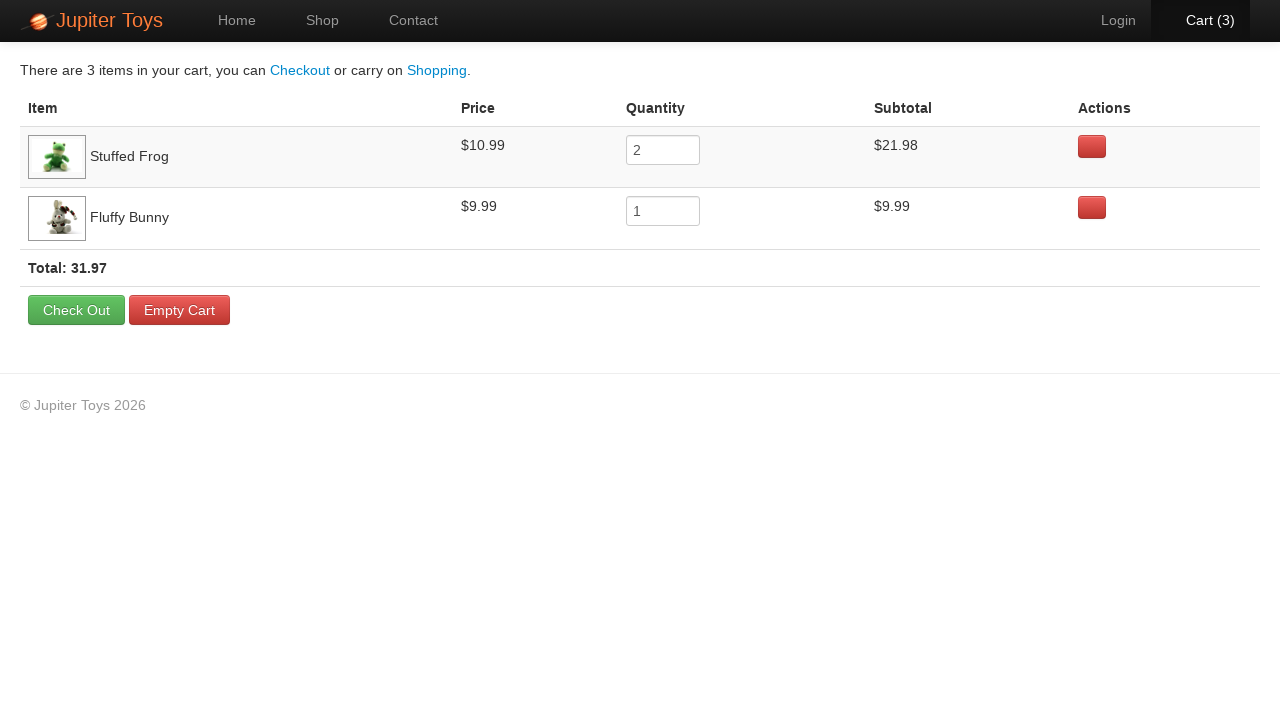

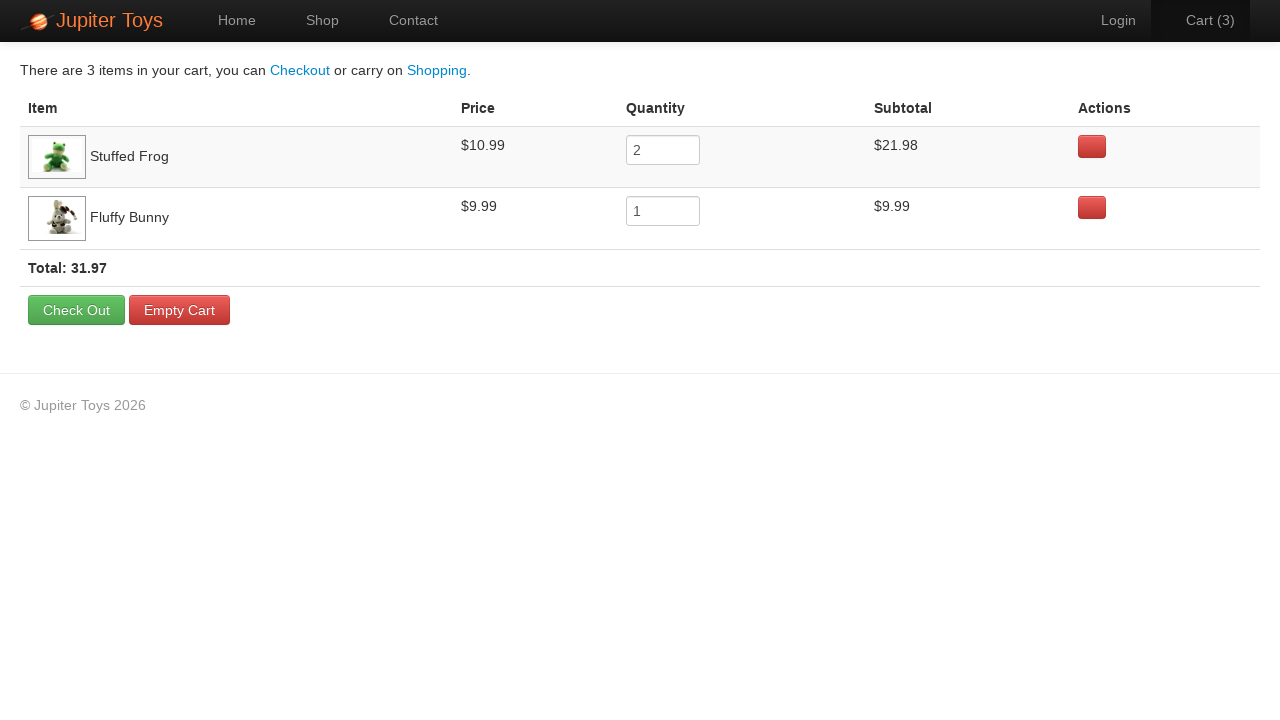